Tests that the Marvel Dashboard loads successfully on a desktop device by verifying the page title and that the data table is visible.

Starting URL: https://marvel-dashboard-seven.vercel.app/characters

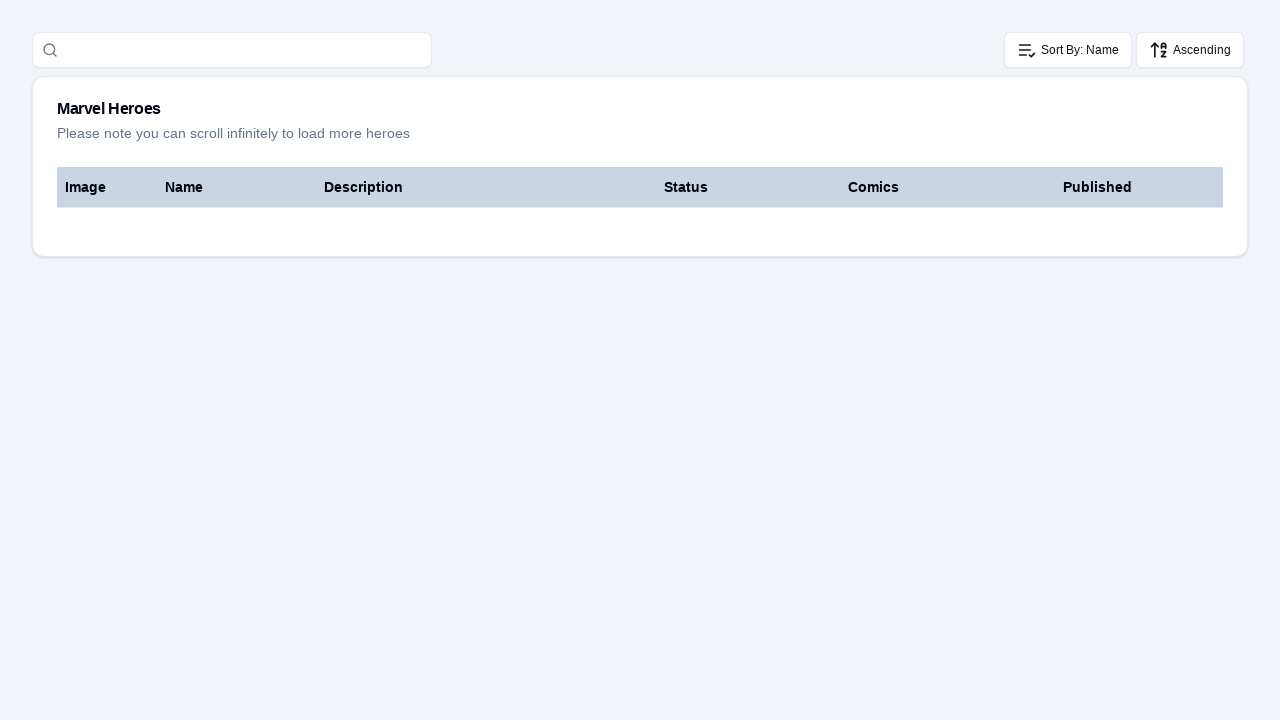

Verified page title is 'Marvel Dashboard App'
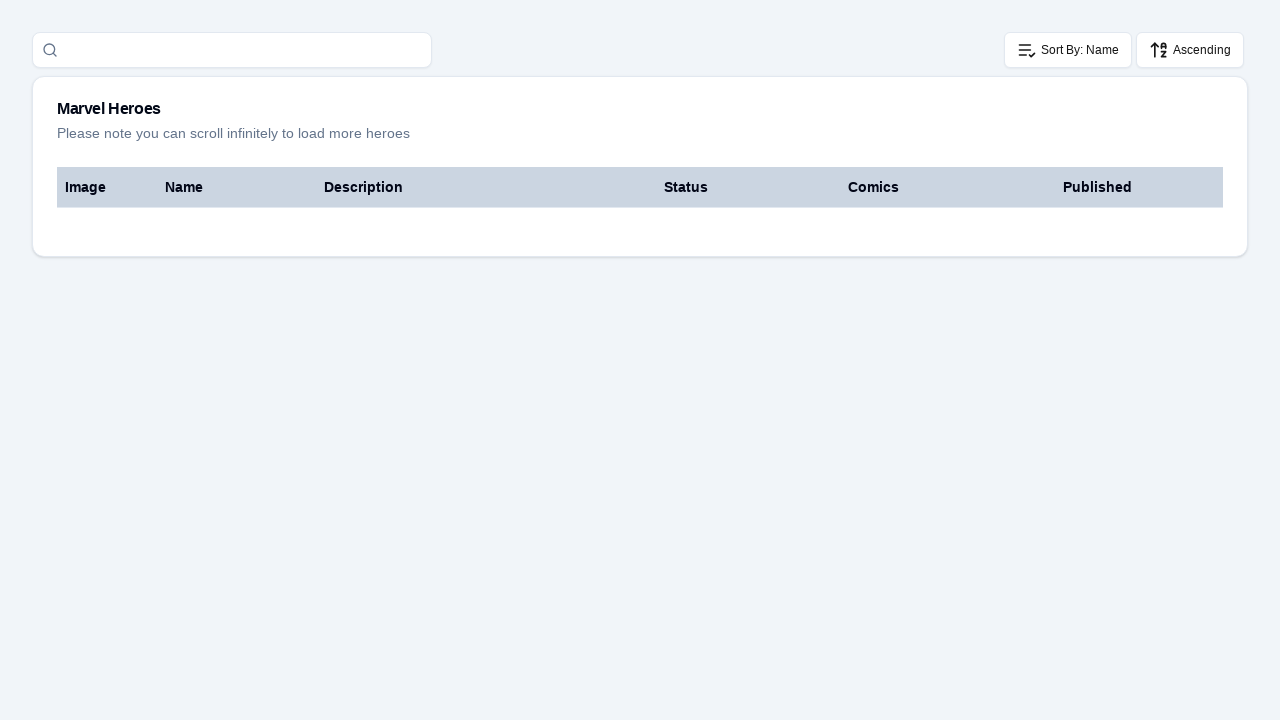

Data table is visible - Marvel Dashboard loaded successfully
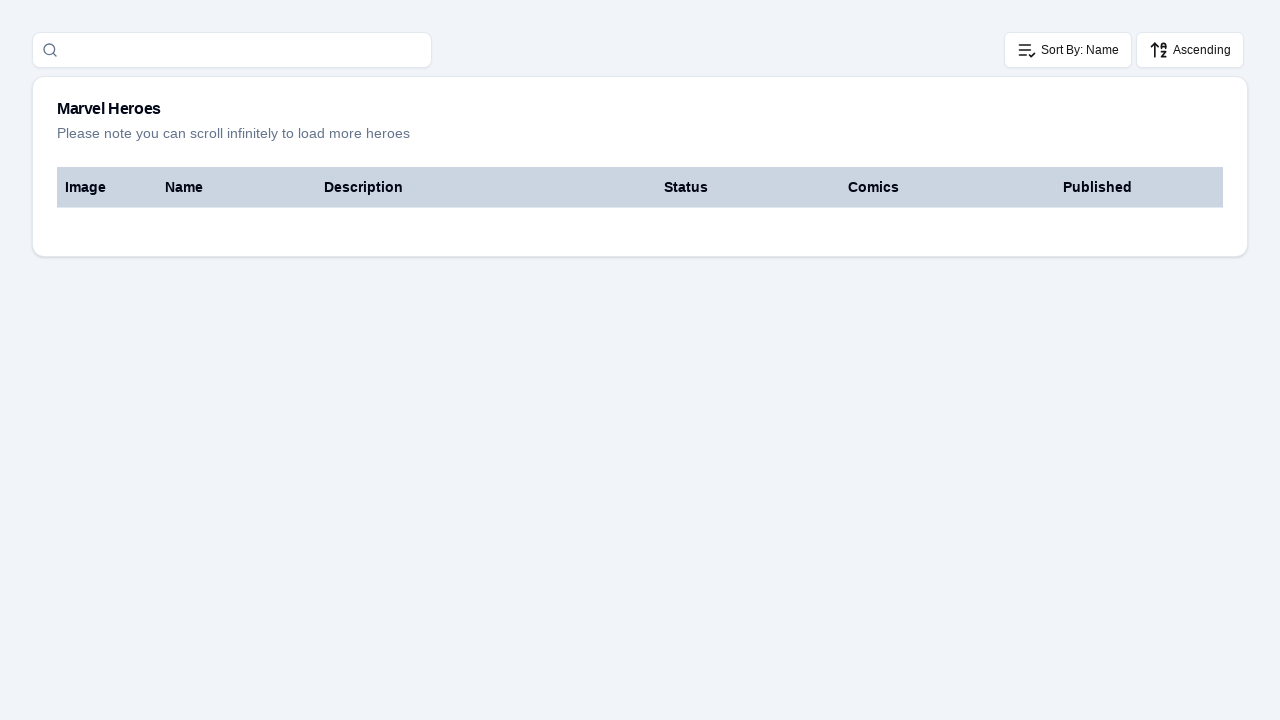

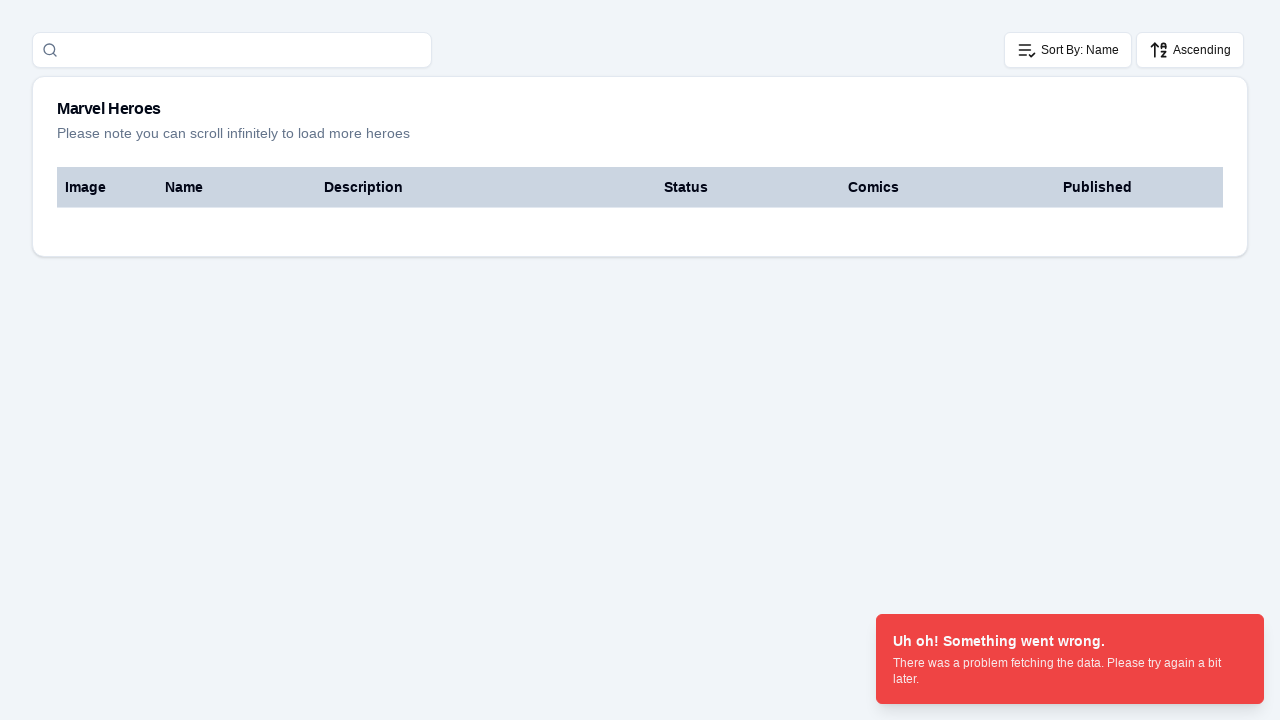